Tests mouse hover action on the "Our Locations" navigation menu item to trigger dropdown display

Starting URL: https://www.mountsinai.org/

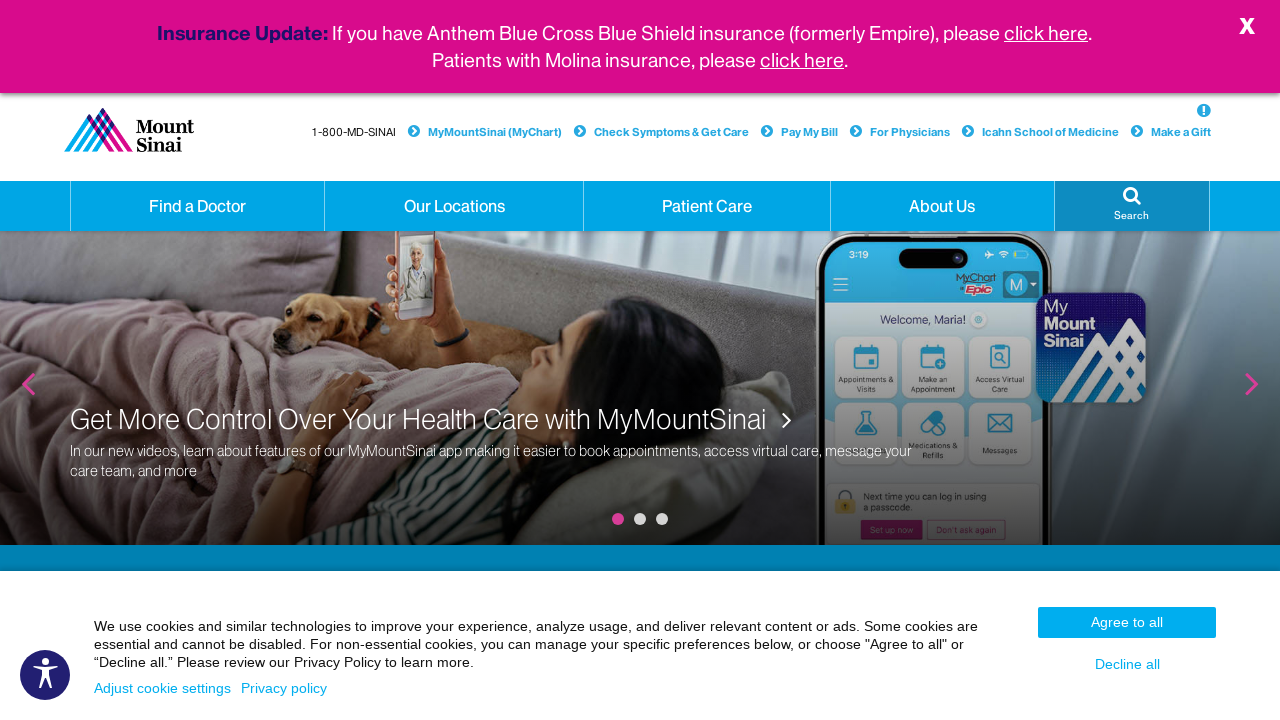

Located 'Our Locations' navigation menu element
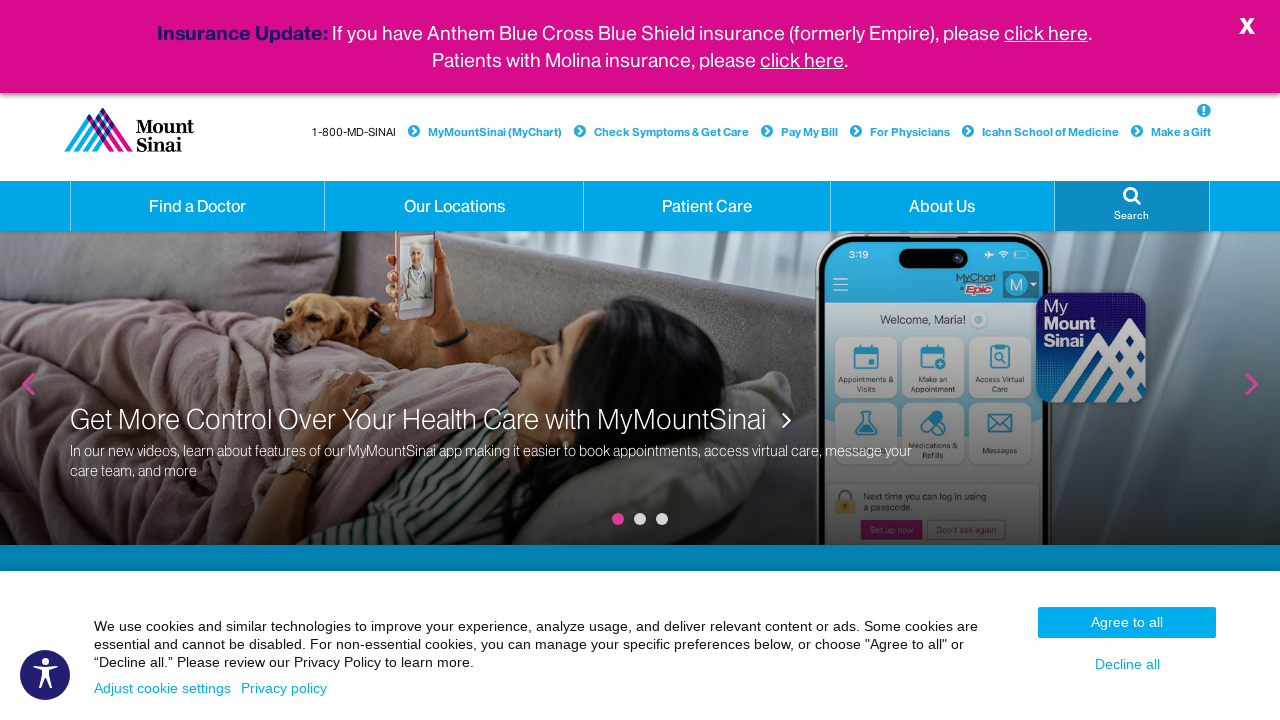

'Our Locations' menu element is now visible
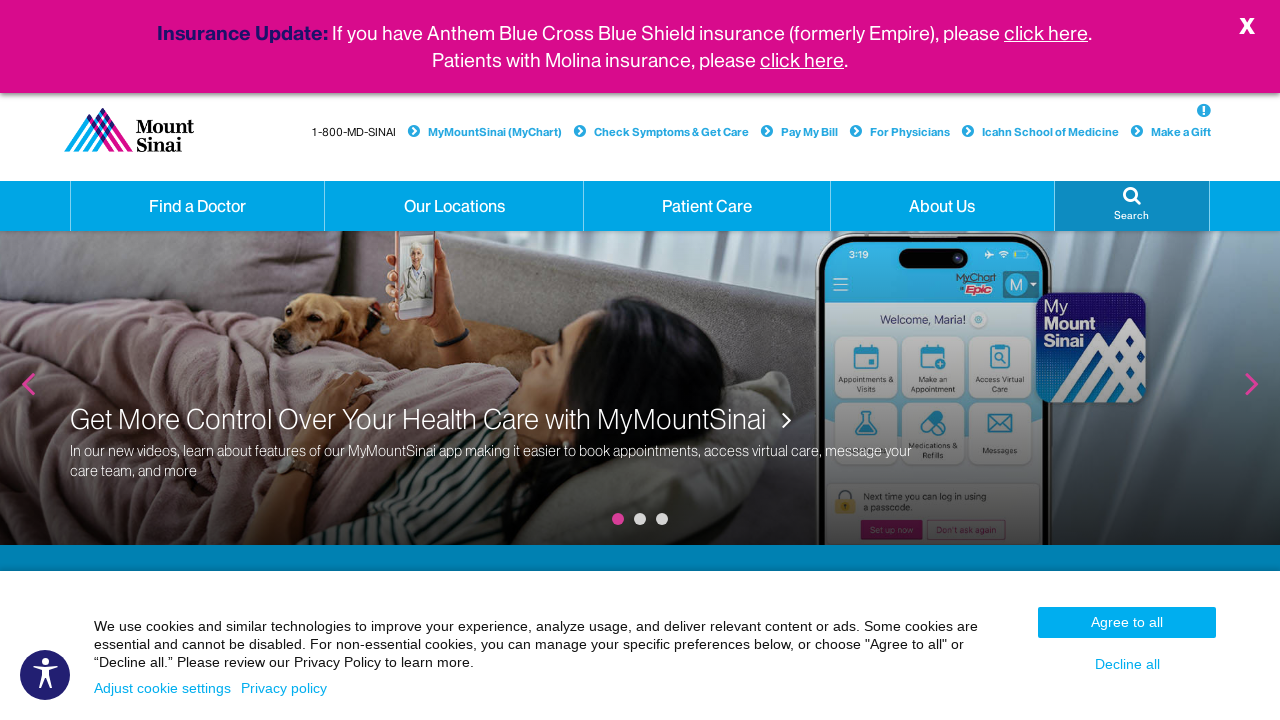

Mouse hovered over 'Our Locations' menu item at (454, 206) on xpath=//a[normalize-space(text())='Our Locations' and @class='hidden-xs dropdown
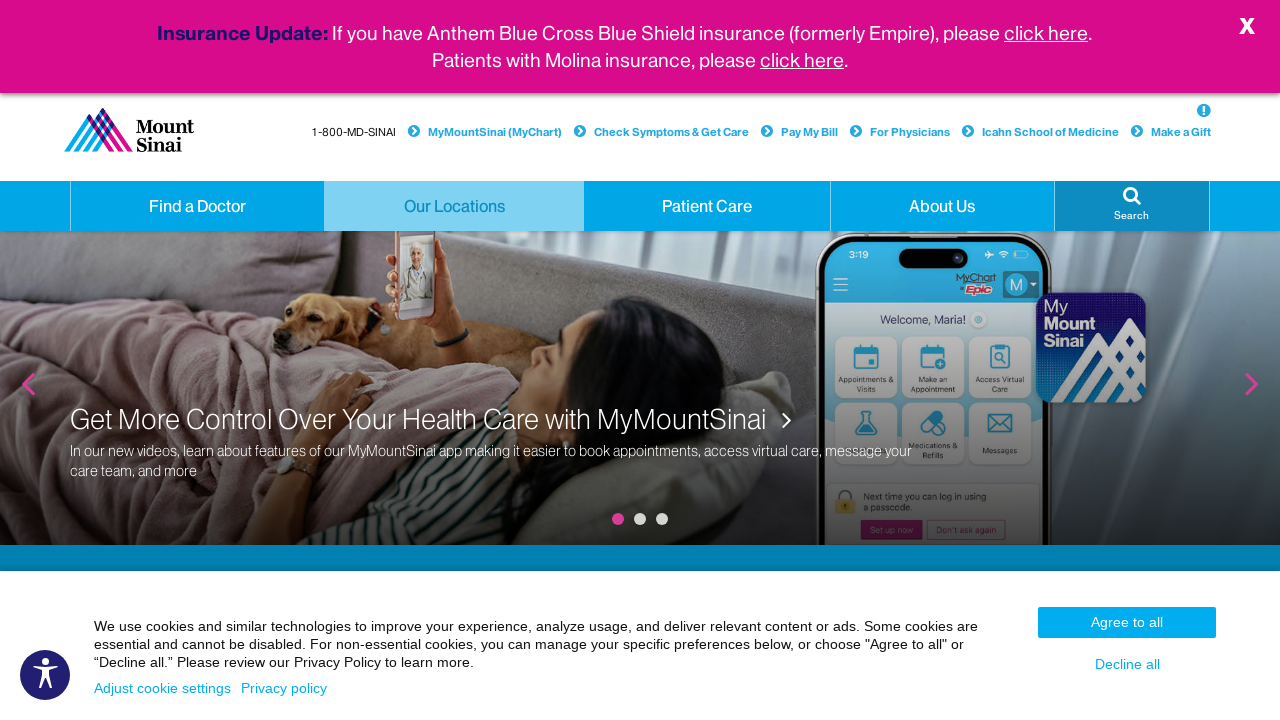

Waited for dropdown menu to appear after hover
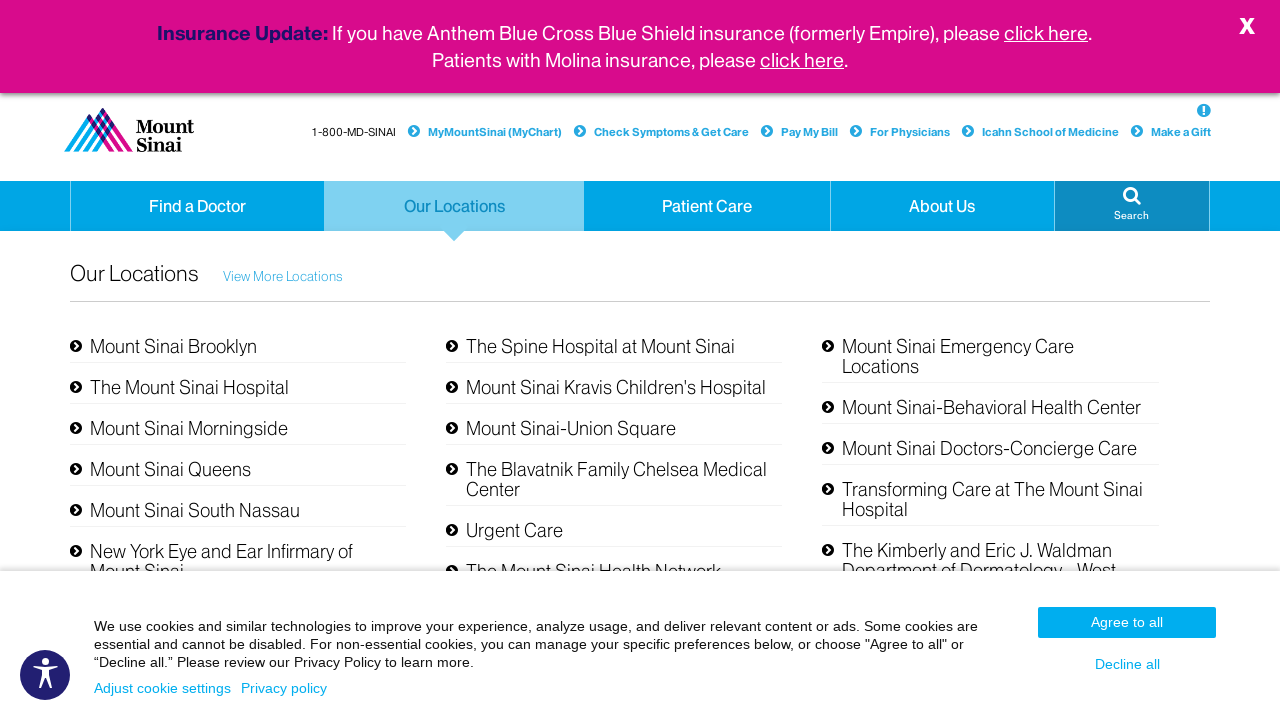

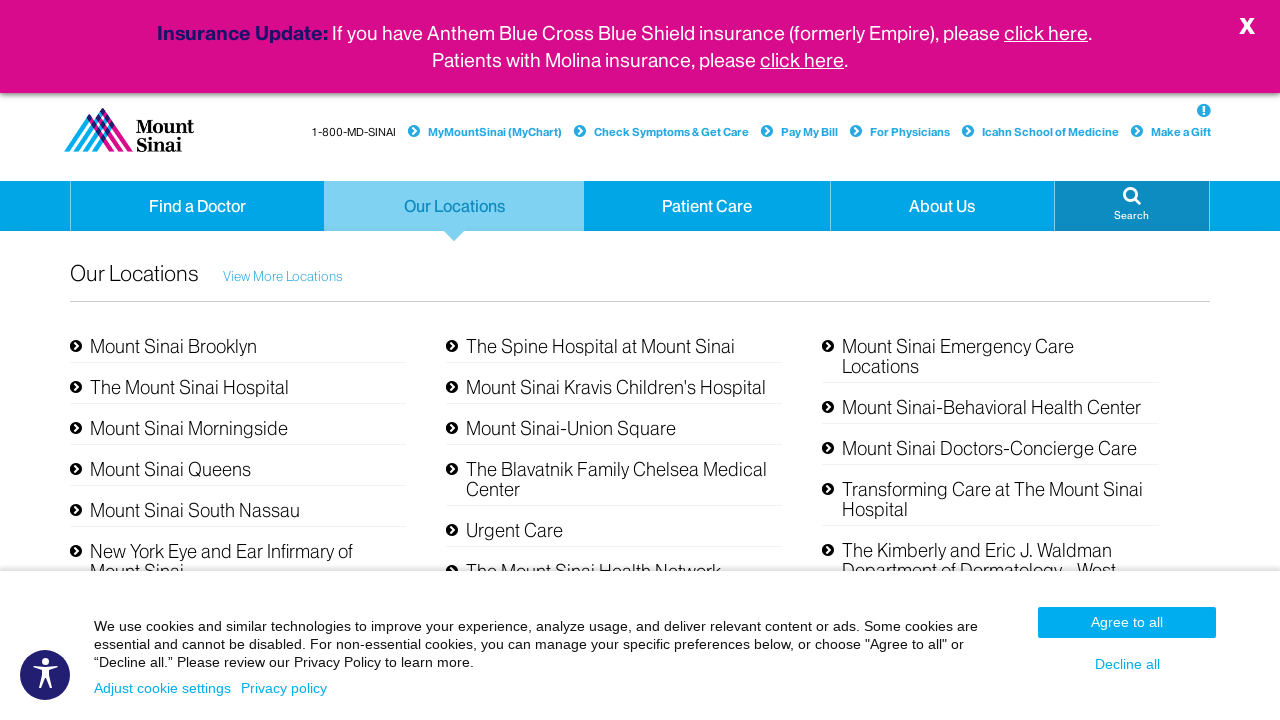